Tests the dynamic controls page by clicking a checkbox, removing it via the Remove button, and verifying the checkbox disappears with a confirmation message.

Starting URL: http://the-internet.herokuapp.com/

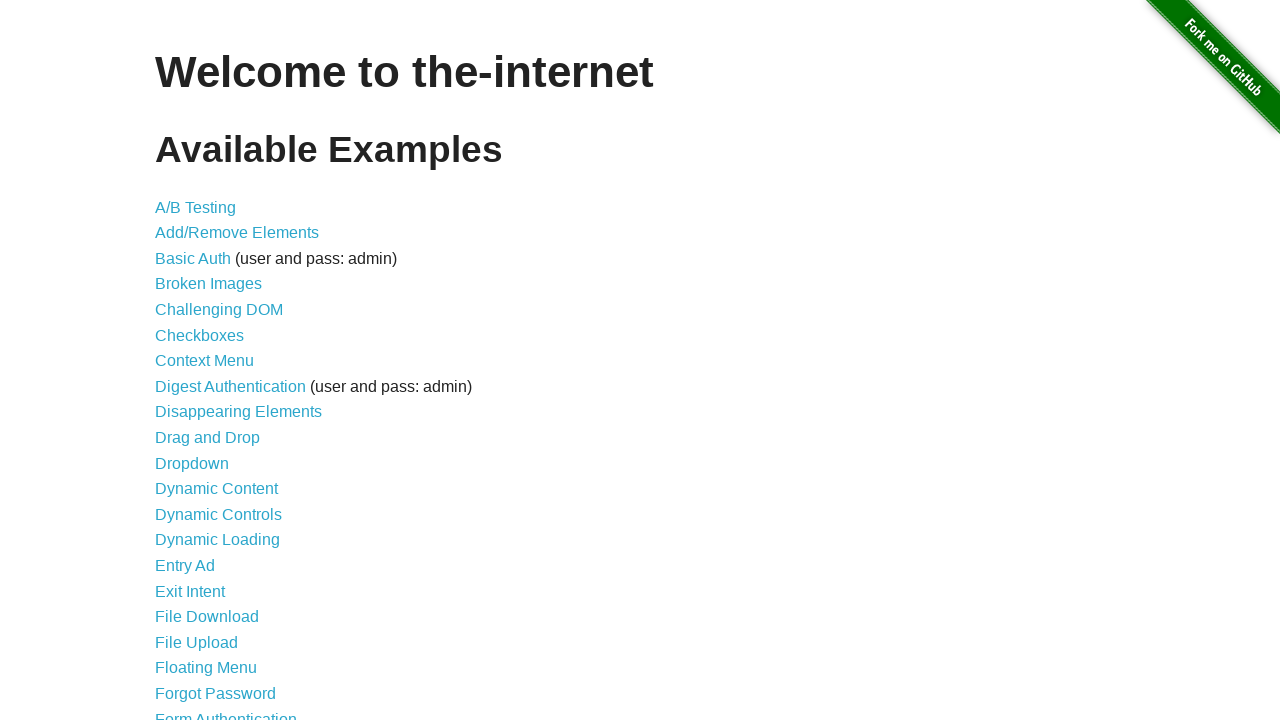

Clicked on Dynamic Controls link at (218, 514) on a[href='/dynamic_controls']
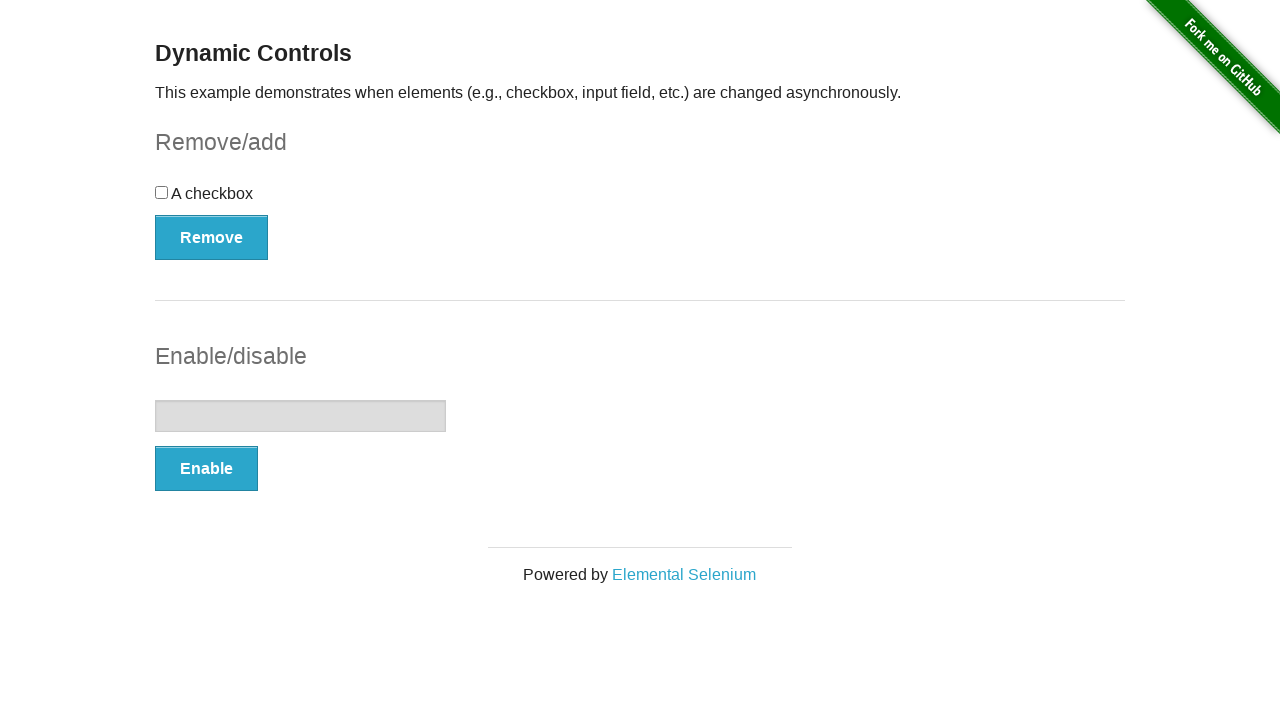

Clicked checkbox to select it at (162, 192) on input[type='checkbox']
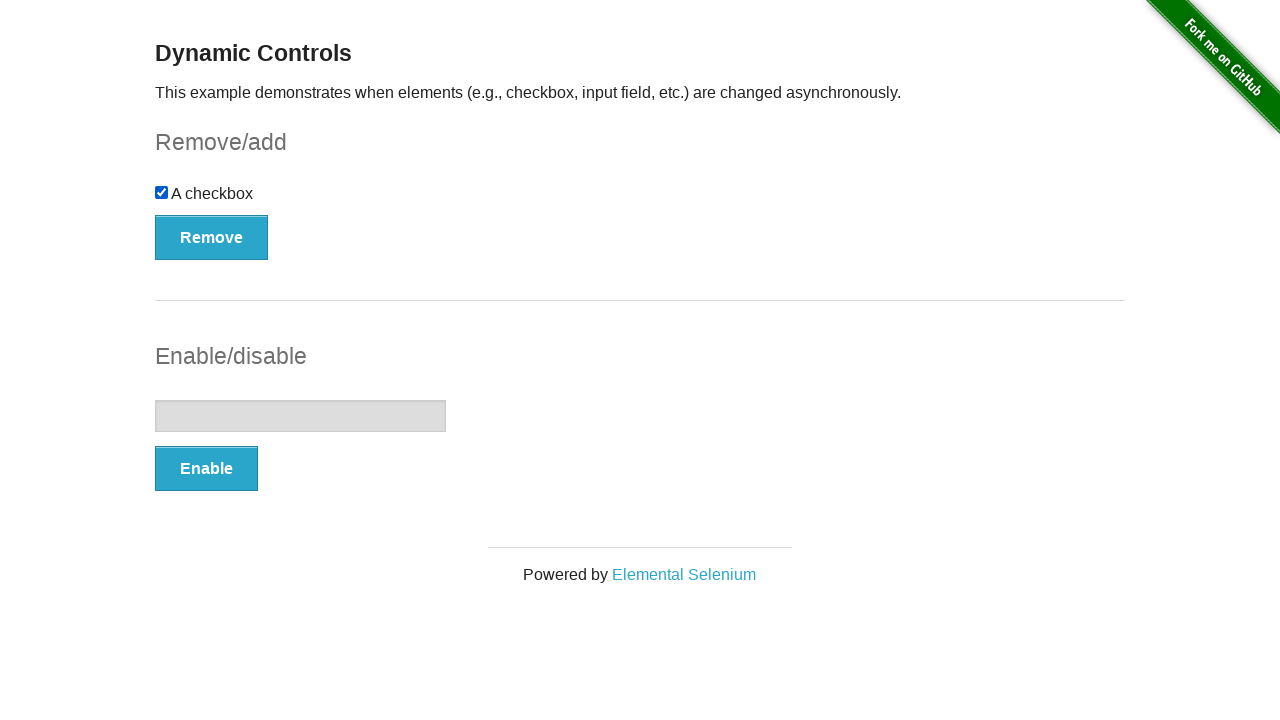

Clicked Remove button to delete checkbox at (212, 237) on button:has-text('Remove')
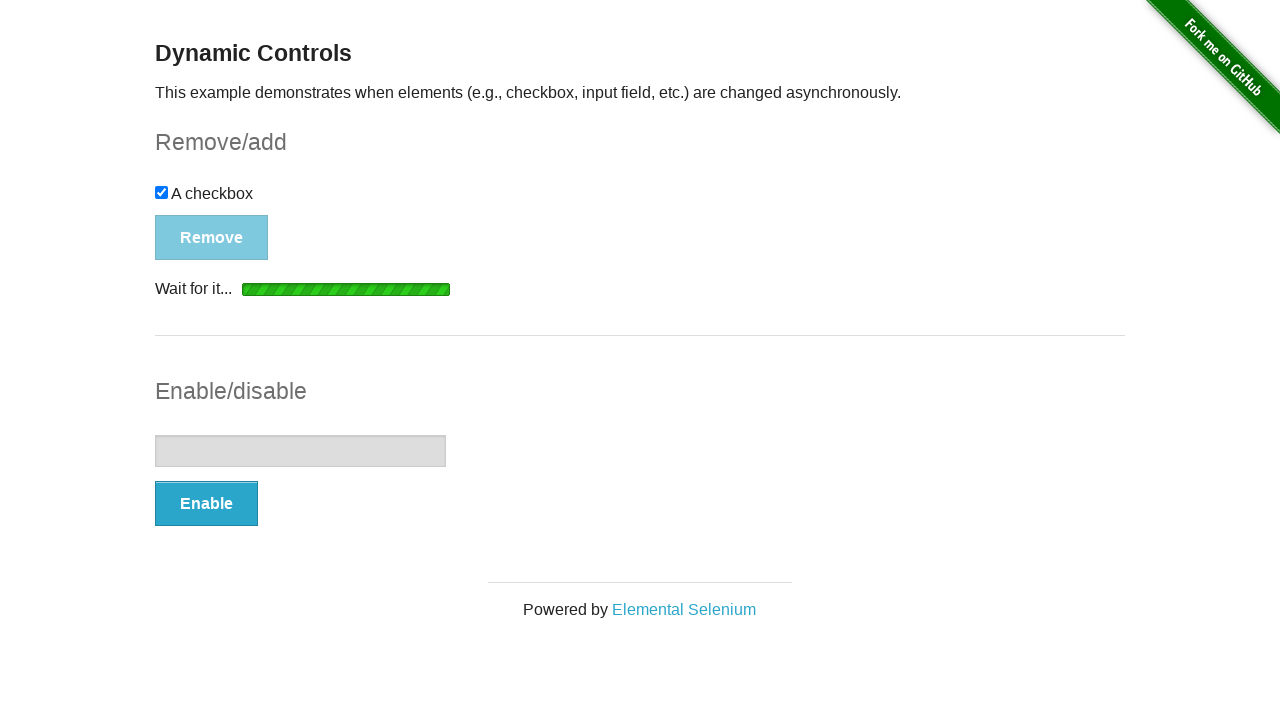

Confirmation message 'It's gone!' appeared
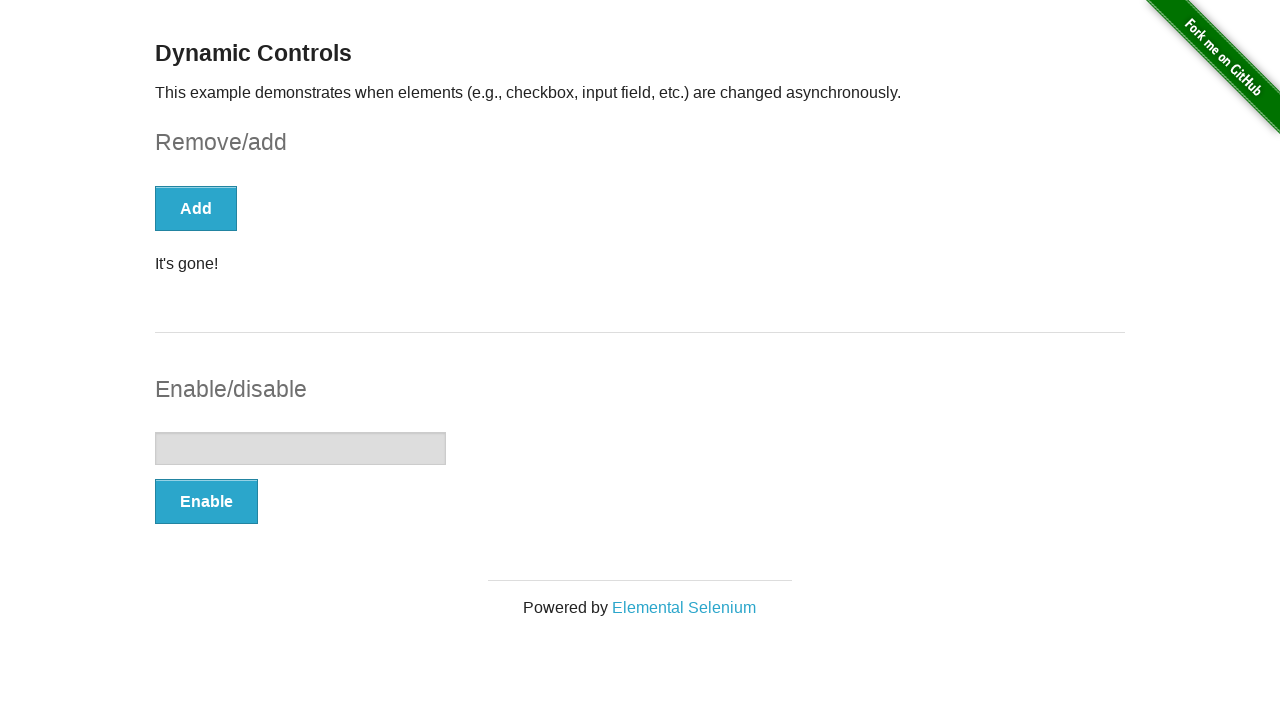

Verified checkbox is no longer present on the page
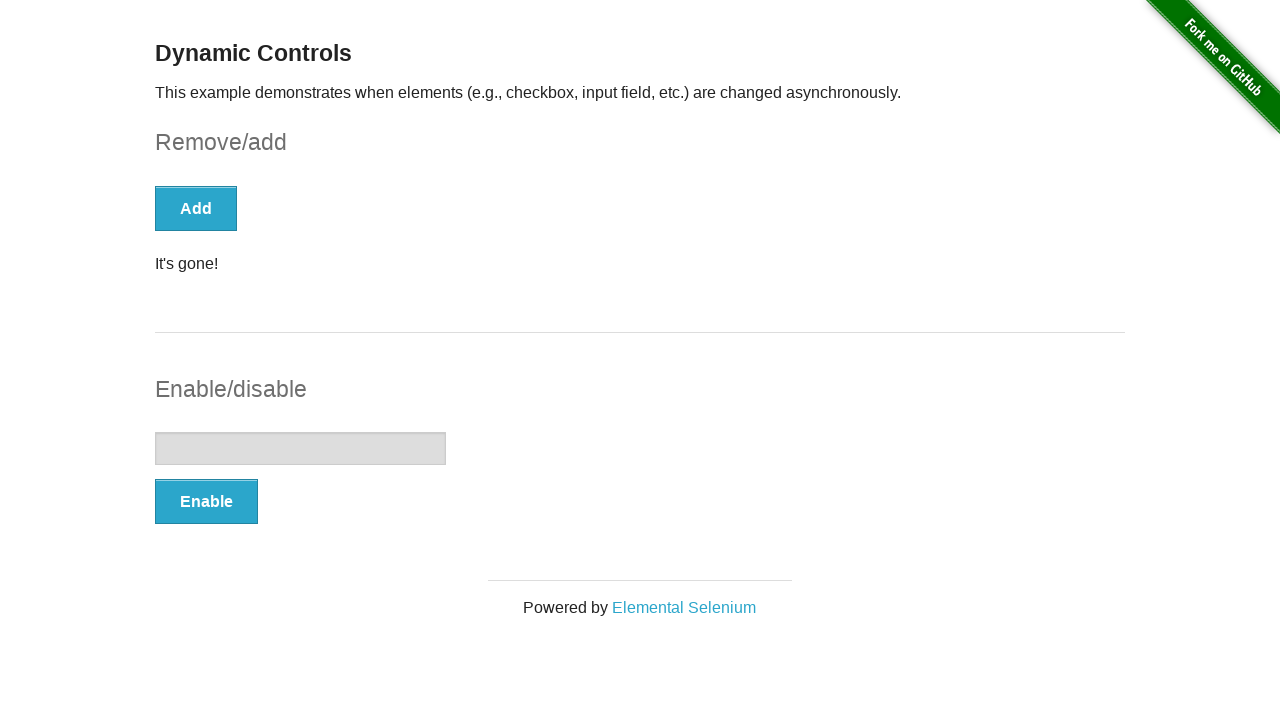

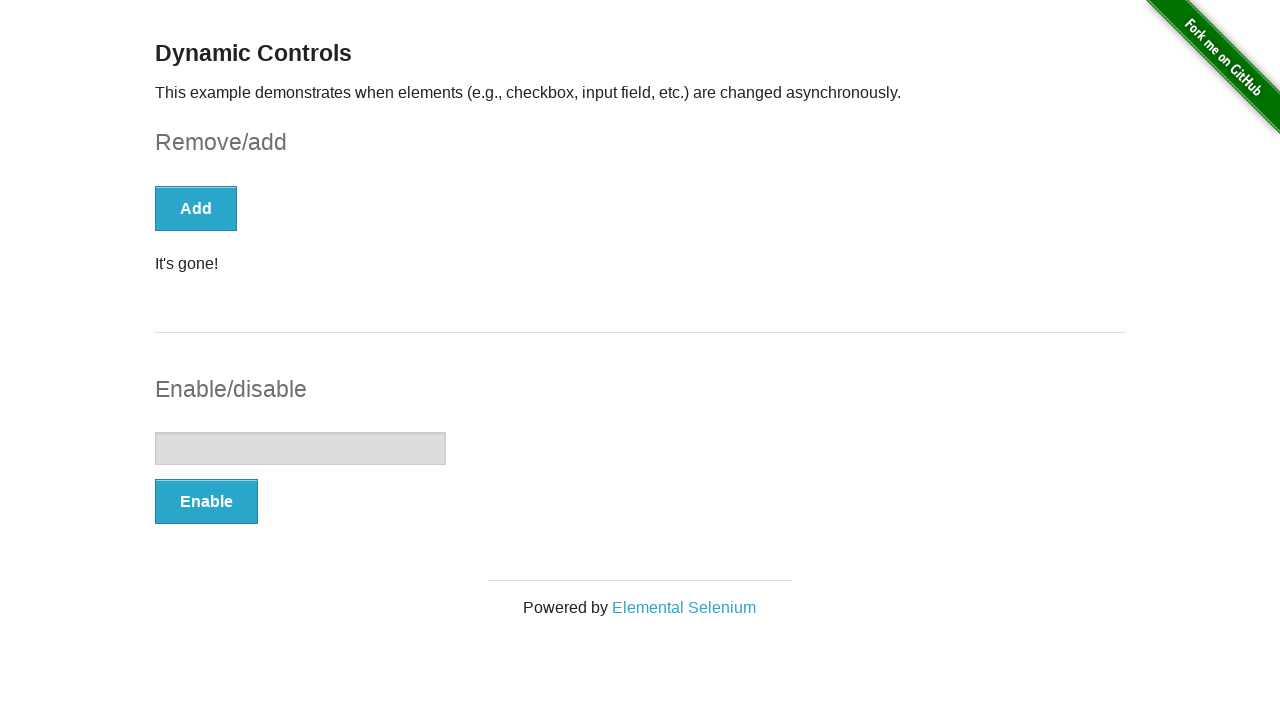